Tests autocomplete dropdown functionality by typing a partial country name and using keyboard navigation to select from suggestions

Starting URL: http://qaclickacademy.com/practice.php

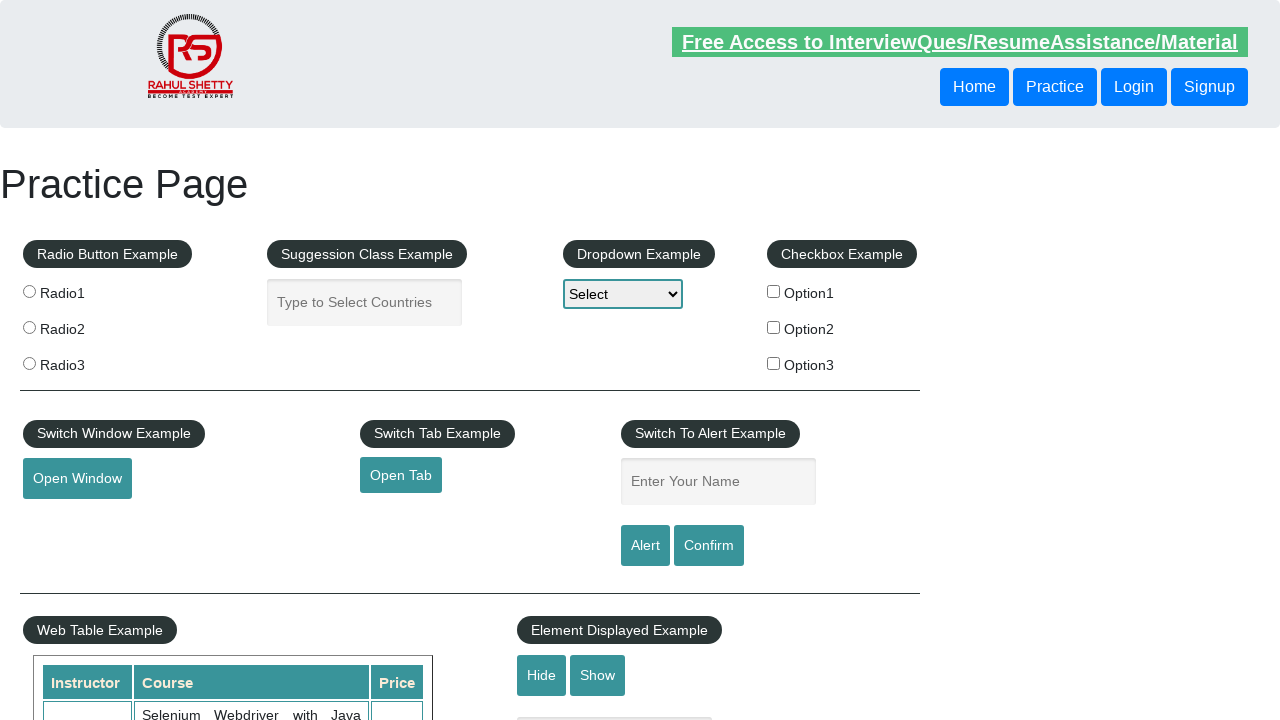

Filled autocomplete field with 'ind' to trigger suggestions on #autocomplete
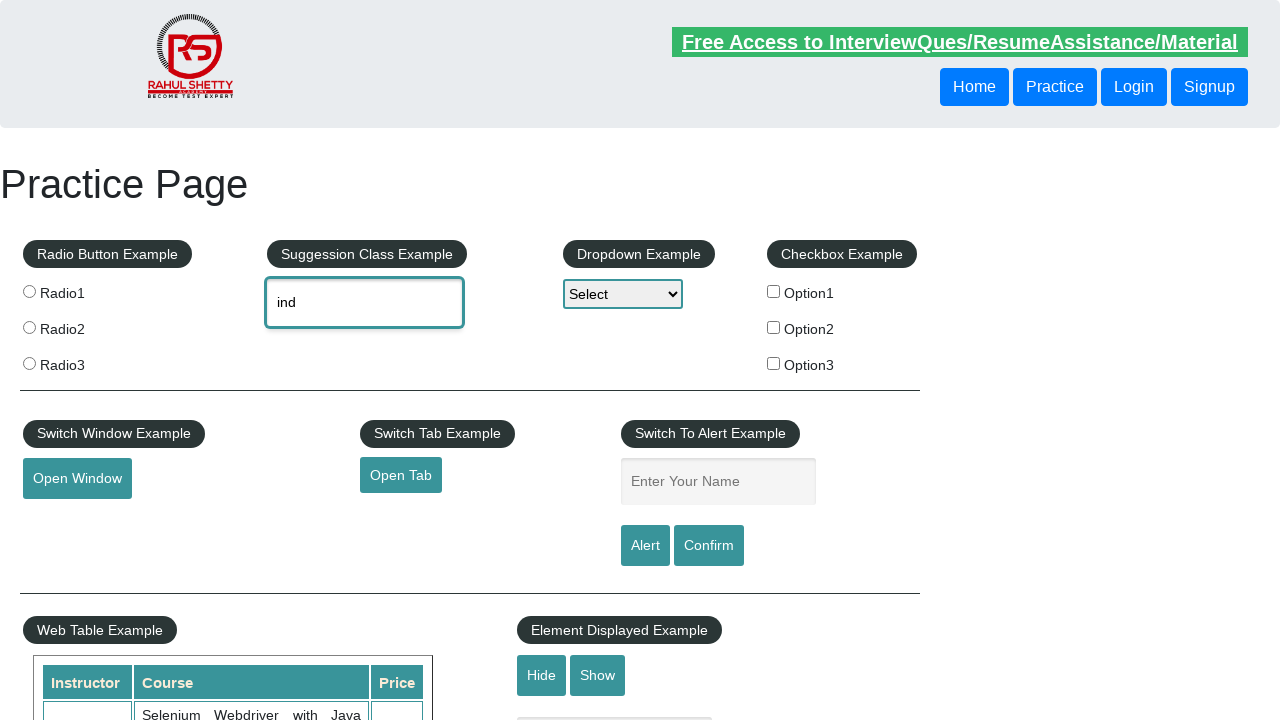

Waited for autocomplete suggestions to appear
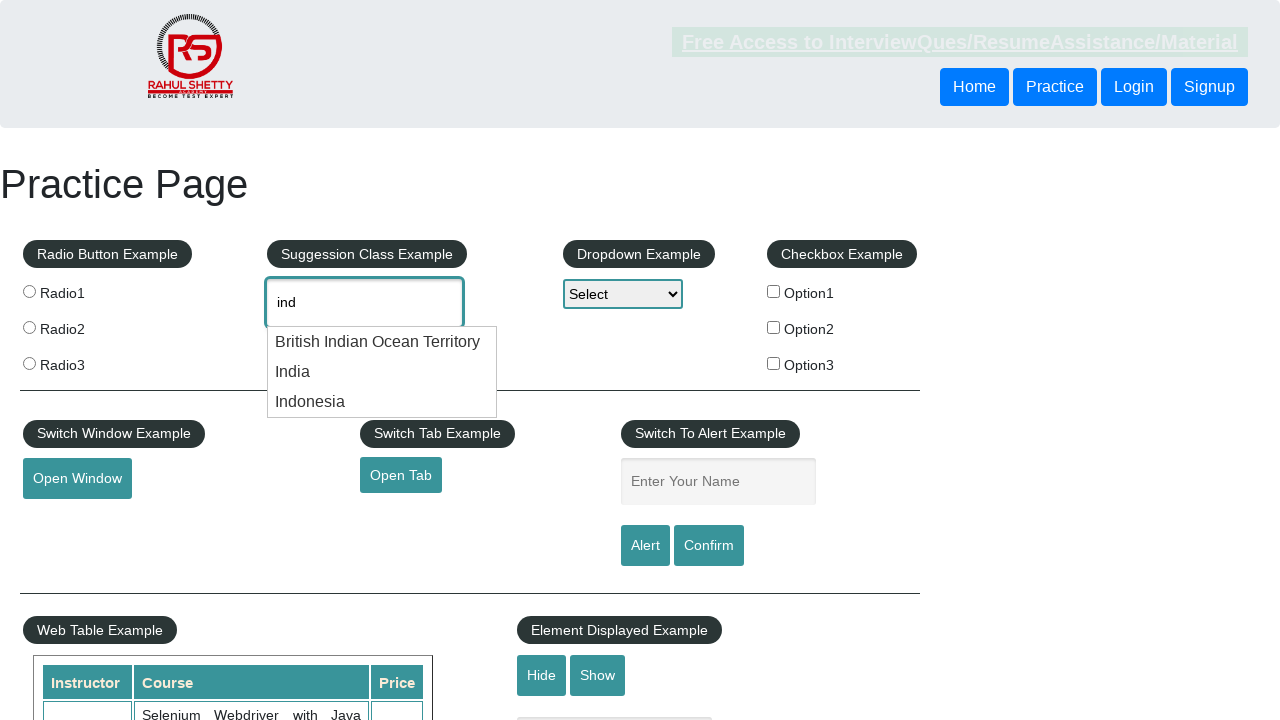

Pressed ArrowDown once to navigate to first suggestion on #autocomplete
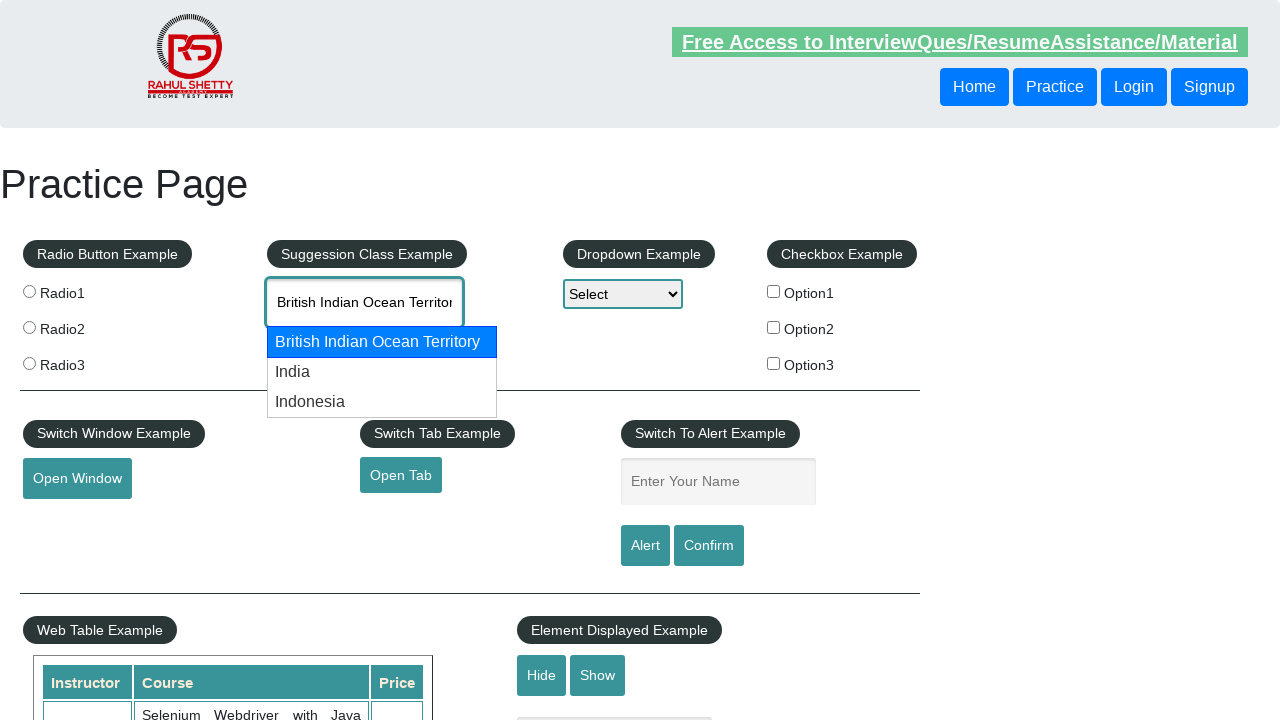

Pressed ArrowDown second time to navigate to second suggestion on #autocomplete
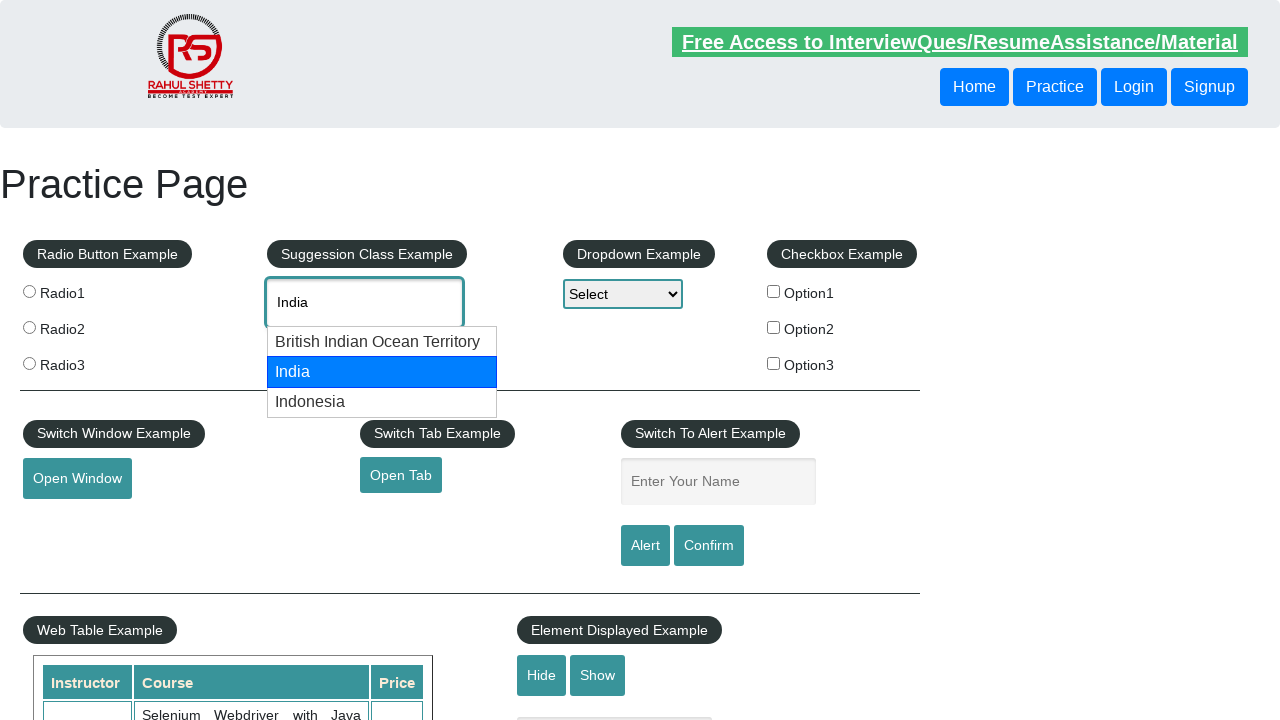

Waited to confirm selection of country from dropdown
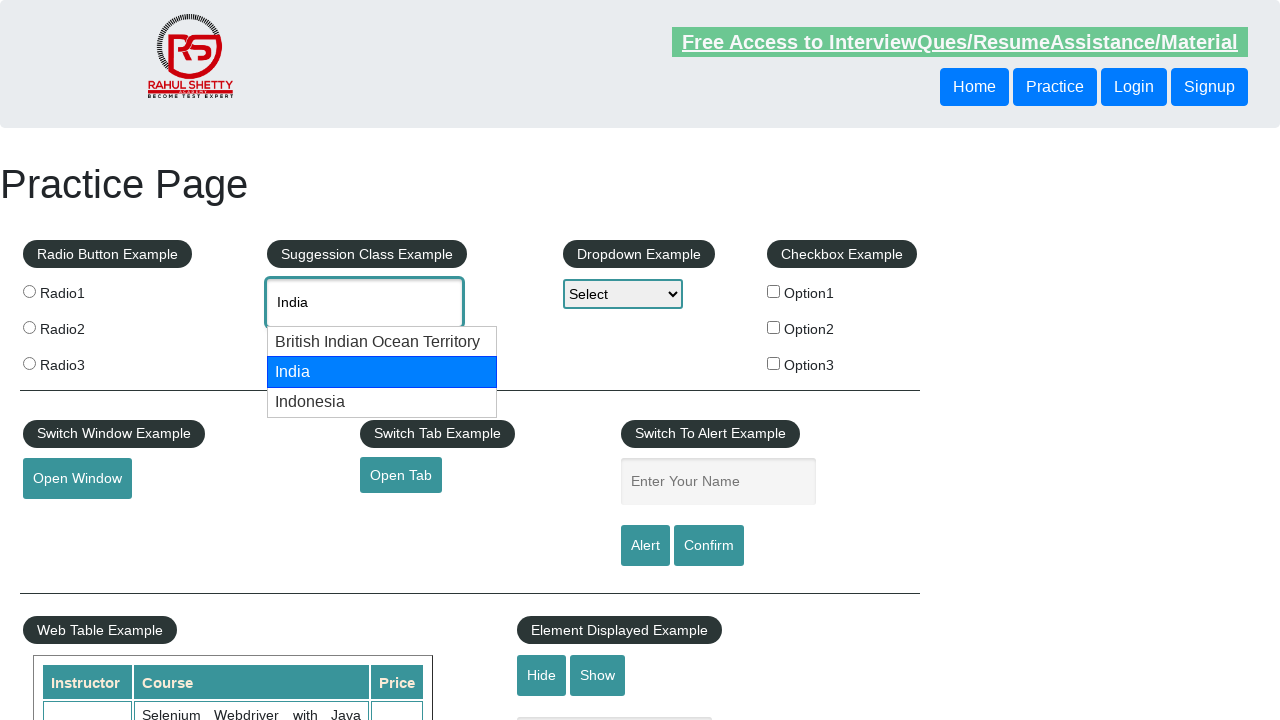

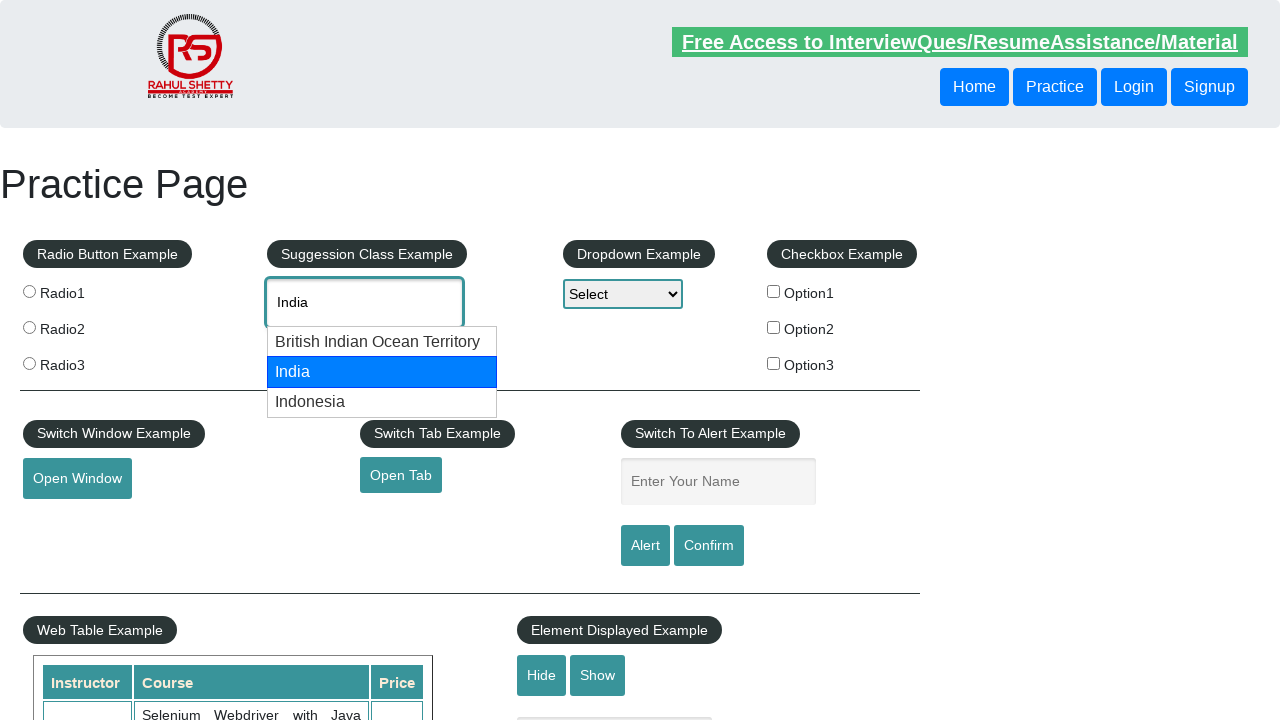